Tests the text box form on DemoQA by filling in full name, email, current address, and permanent address fields, then submitting and verifying the output displays the entered information.

Starting URL: https://demoqa.com/

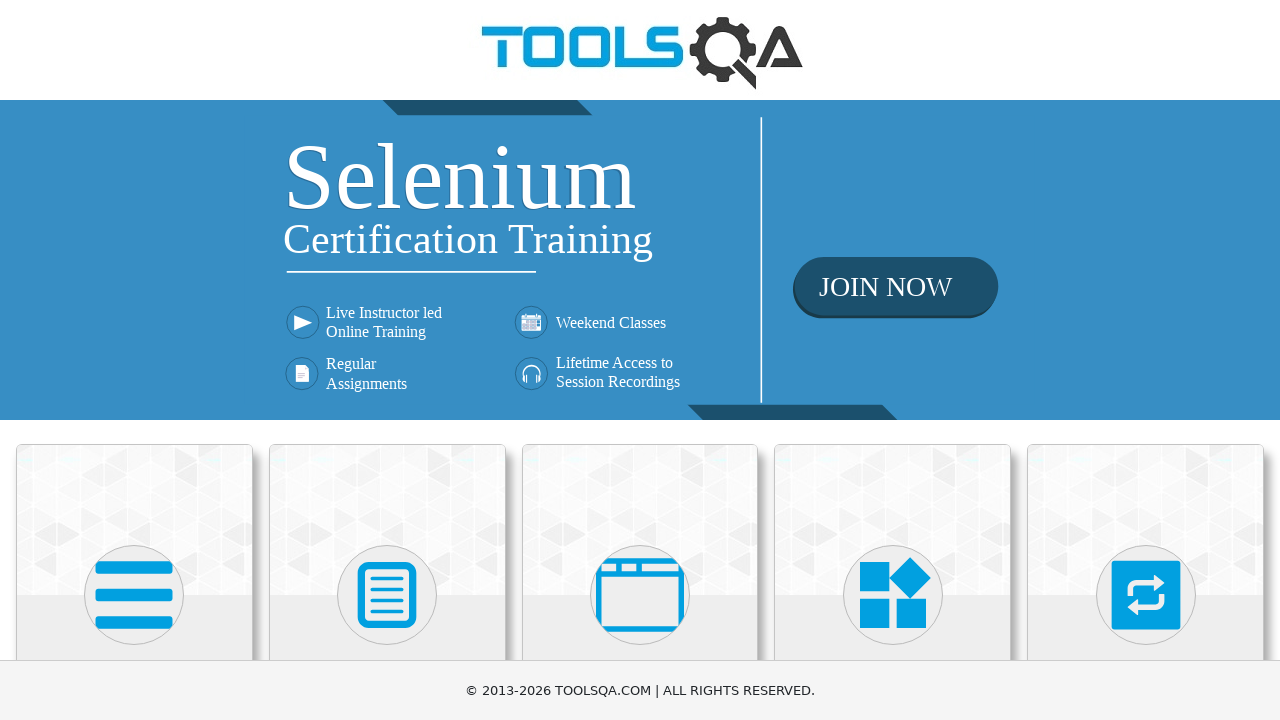

Clicked on the Elements card (first SVG element) at (134, 595) on svg >> nth=0
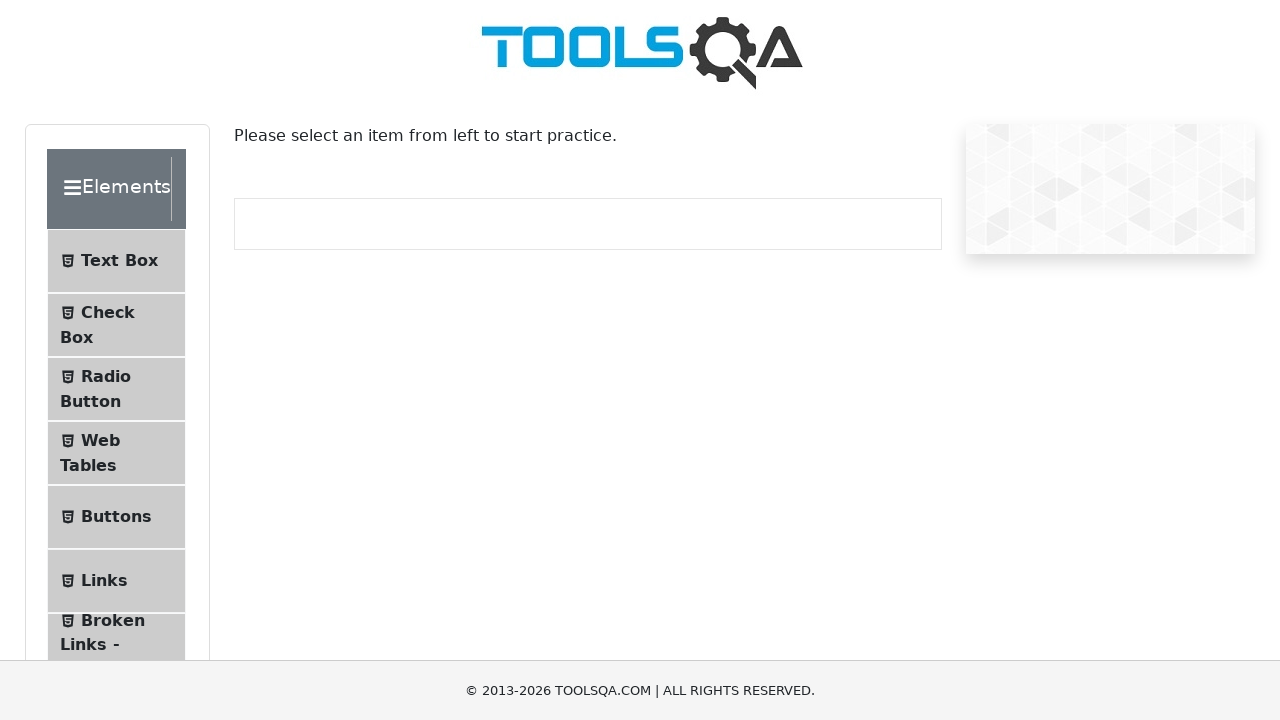

Clicked on Text Box menu item at (116, 261) on li >> internal:has-text="Text Box"i
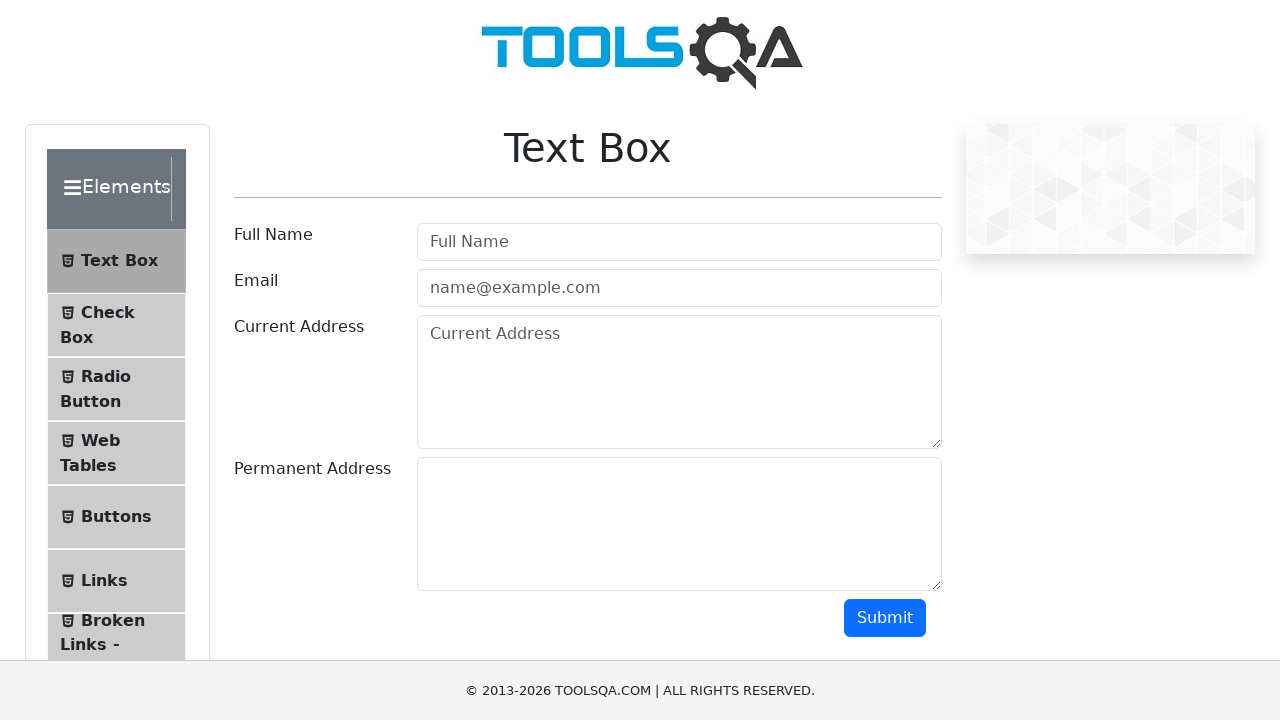

Clicked on Full Name input field at (679, 242) on internal:attr=[placeholder="Full Name"i]
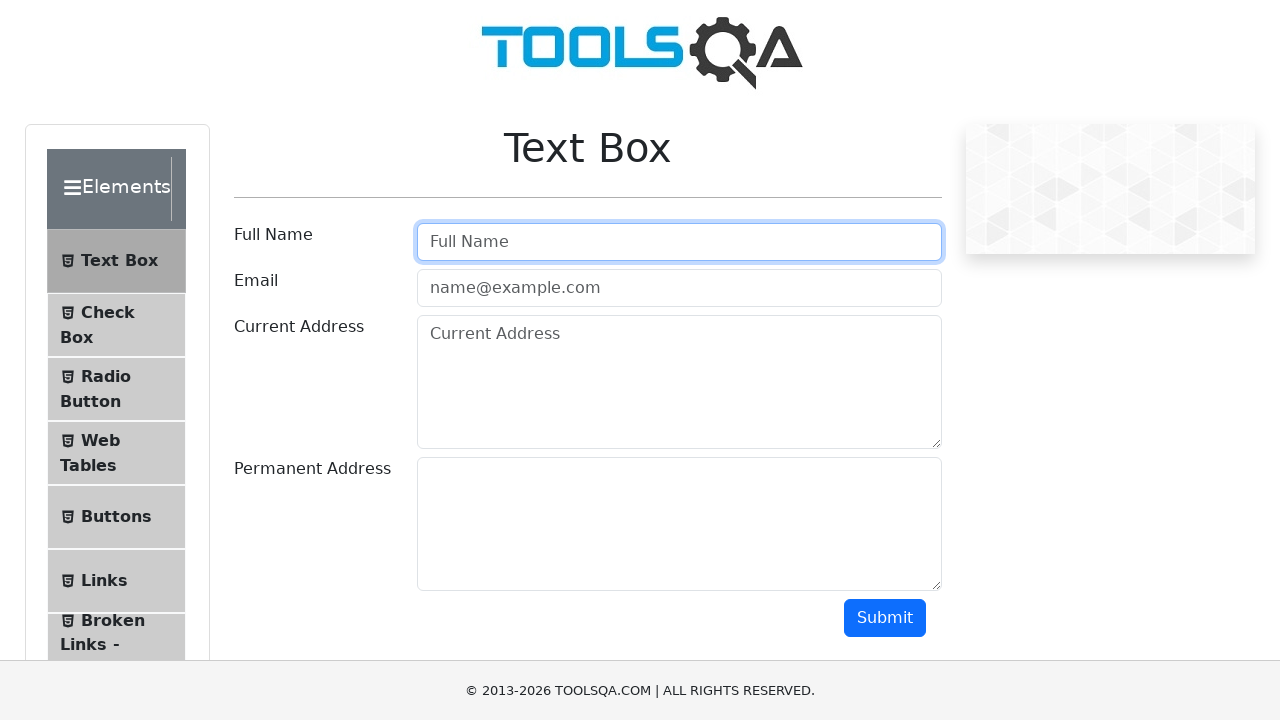

Filled Full Name field with 'FullNameText' on internal:attr=[placeholder="Full Name"i]
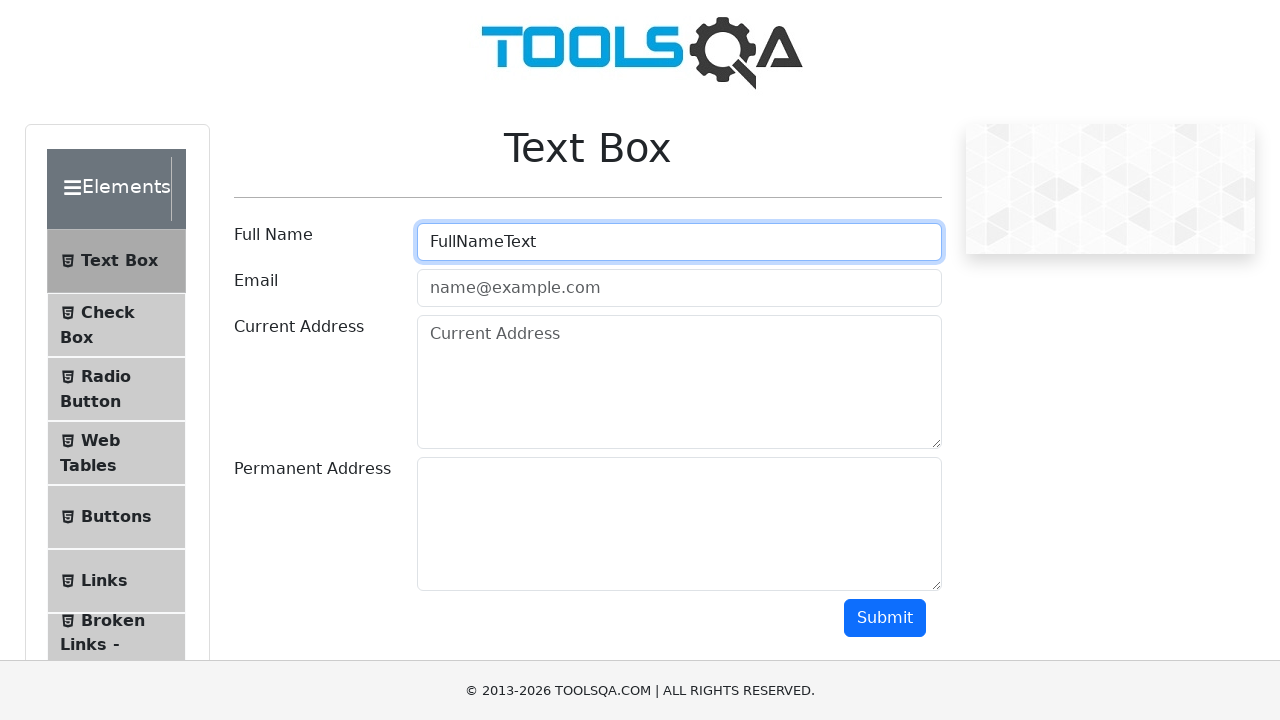

Pressed Tab to move to Email field on internal:attr=[placeholder="Full Name"i]
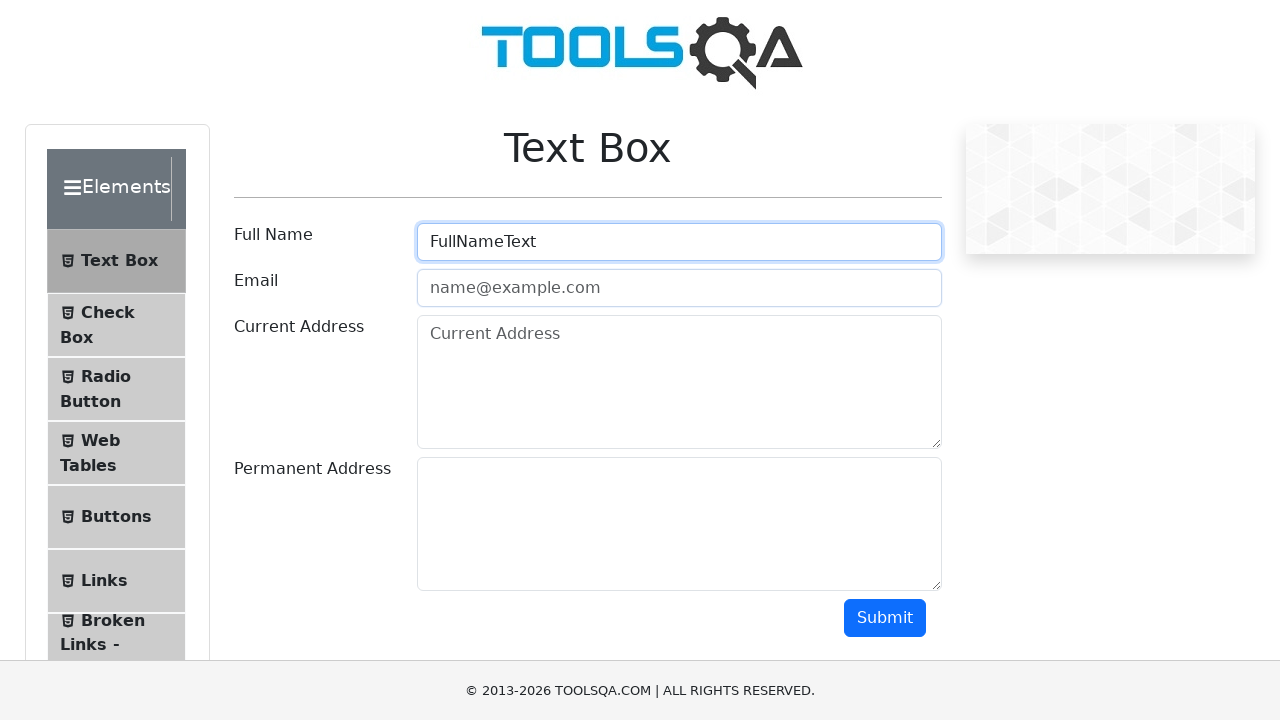

Filled Email field with 'email@testmail.com' on internal:attr=[placeholder="name@example.com"i]
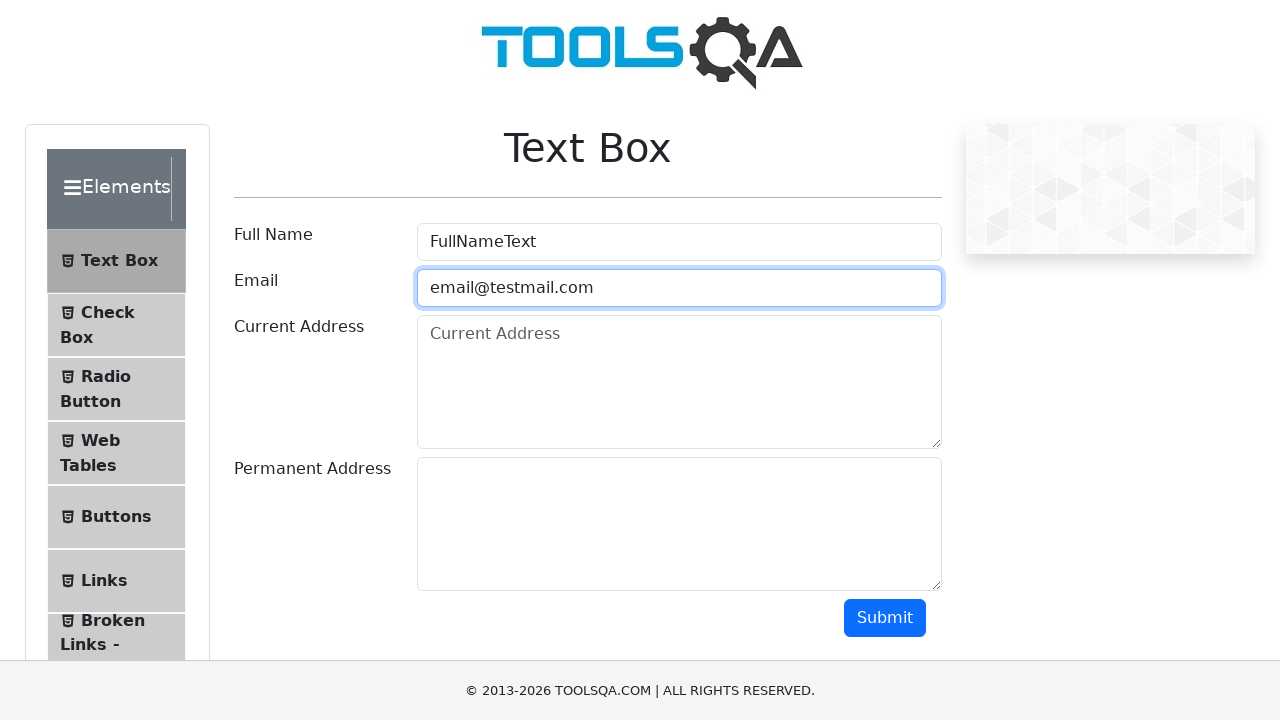

Pressed Tab to move to Current Address field on internal:attr=[placeholder="name@example.com"i]
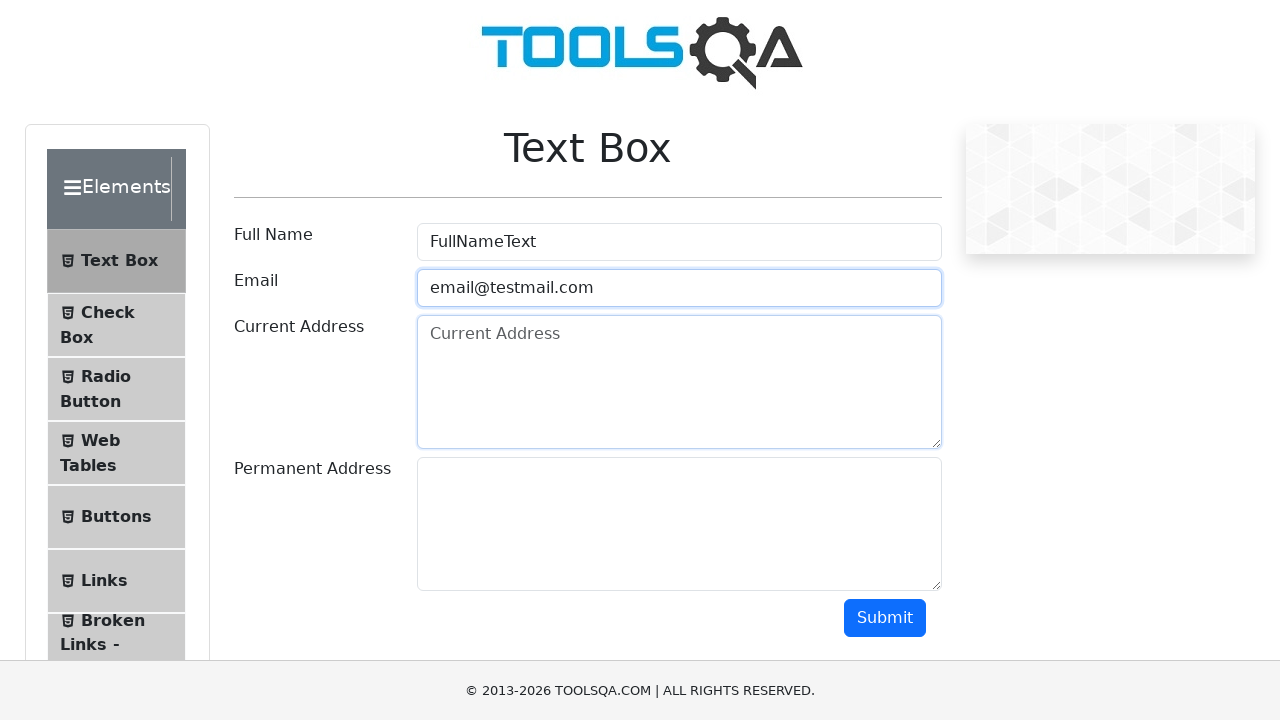

Filled Current Address field with 'CurrentAddressTextg' on internal:attr=[placeholder="Current Address"i]
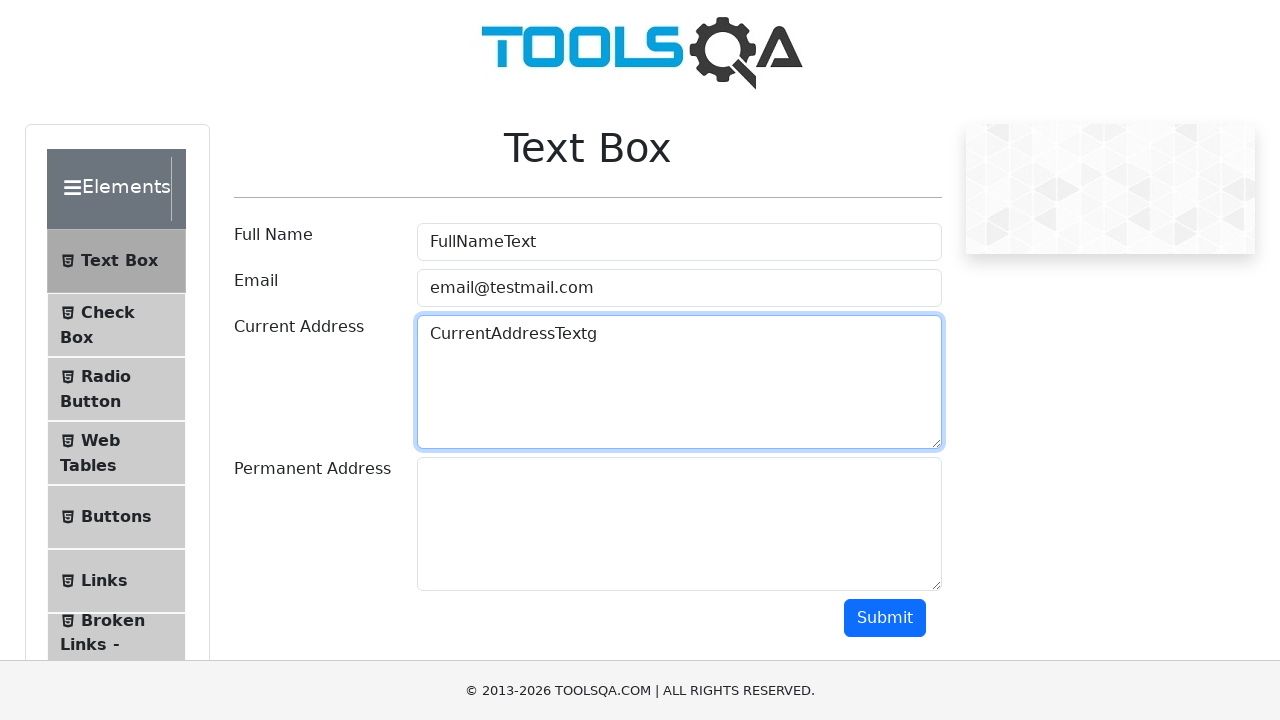

Pressed Tab to move to Permanent Address field on internal:attr=[placeholder="Current Address"i]
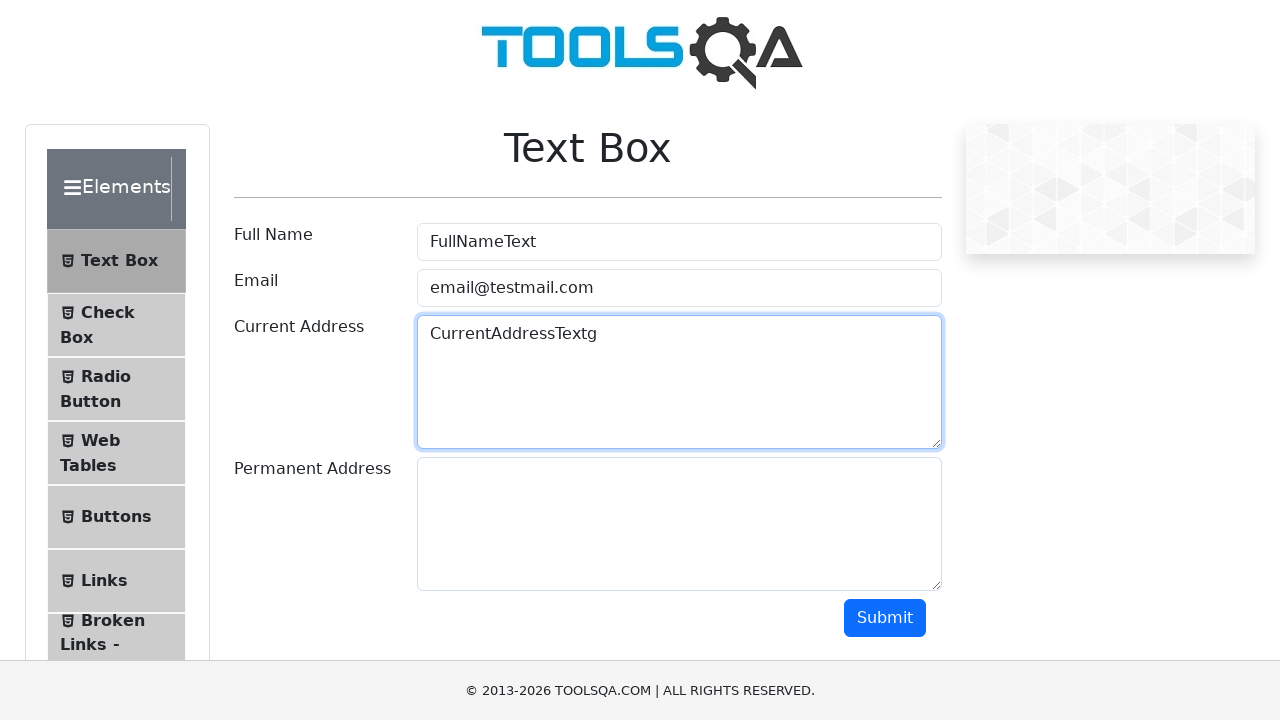

Filled Permanent Address field with 'PermanentAddressText' on #permanentAddress
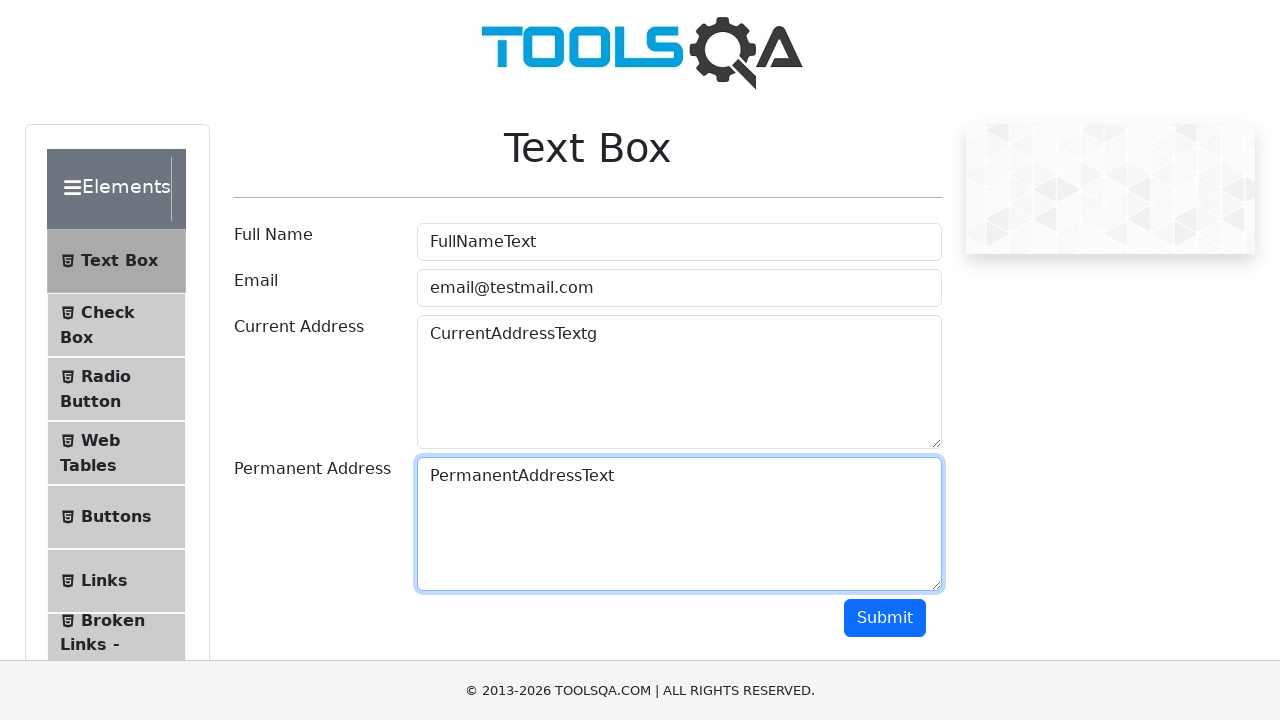

Clicked Submit button to submit the form at (885, 618) on internal:role=button[name="Submit"i]
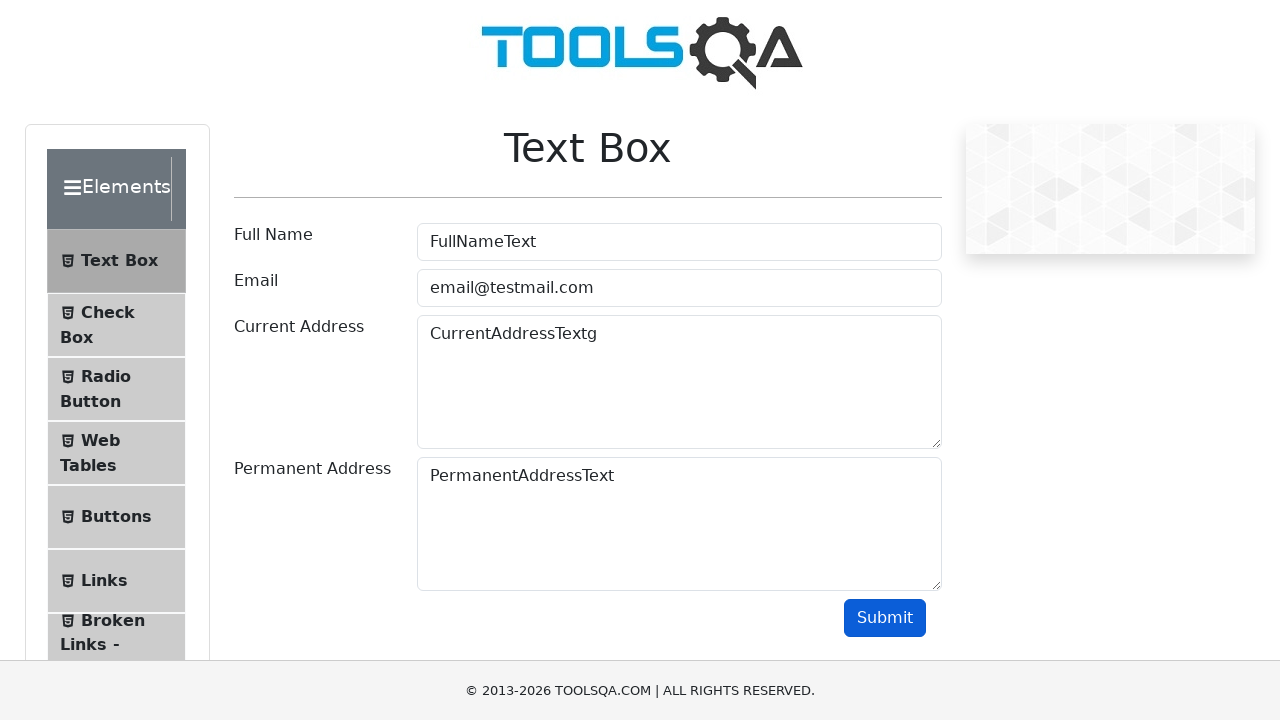

Verified that the output section loaded with submitted information
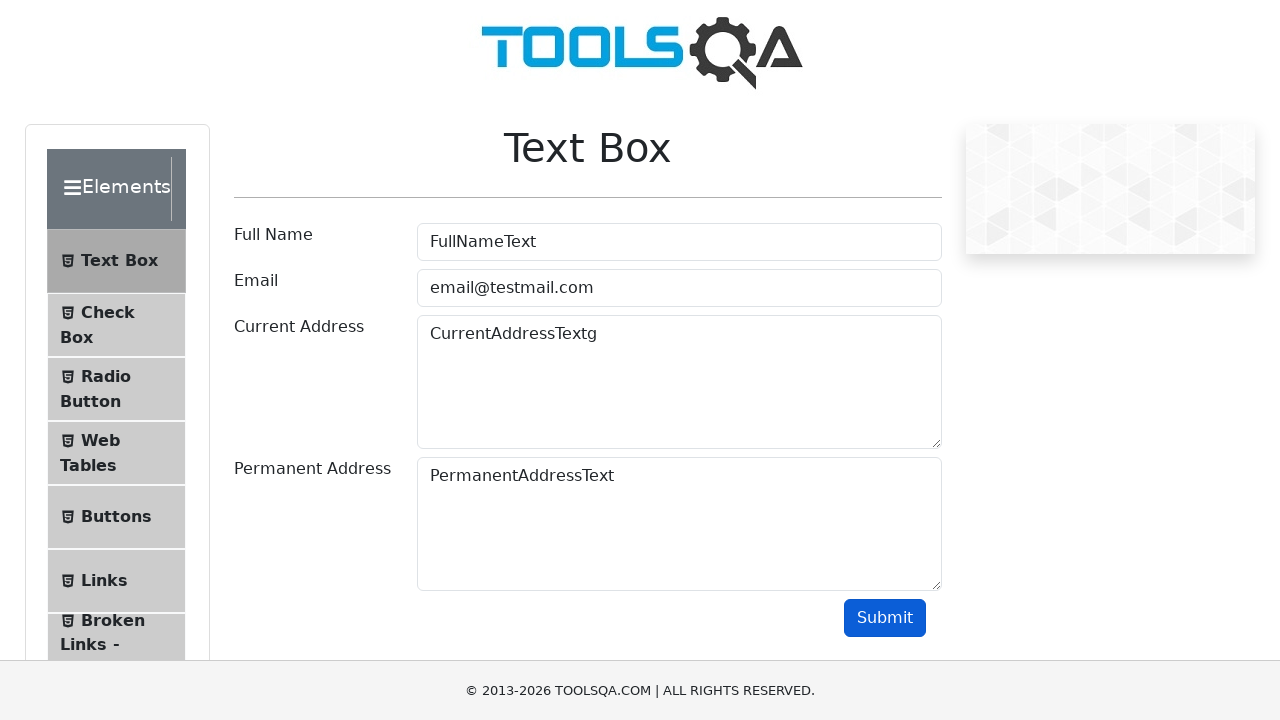

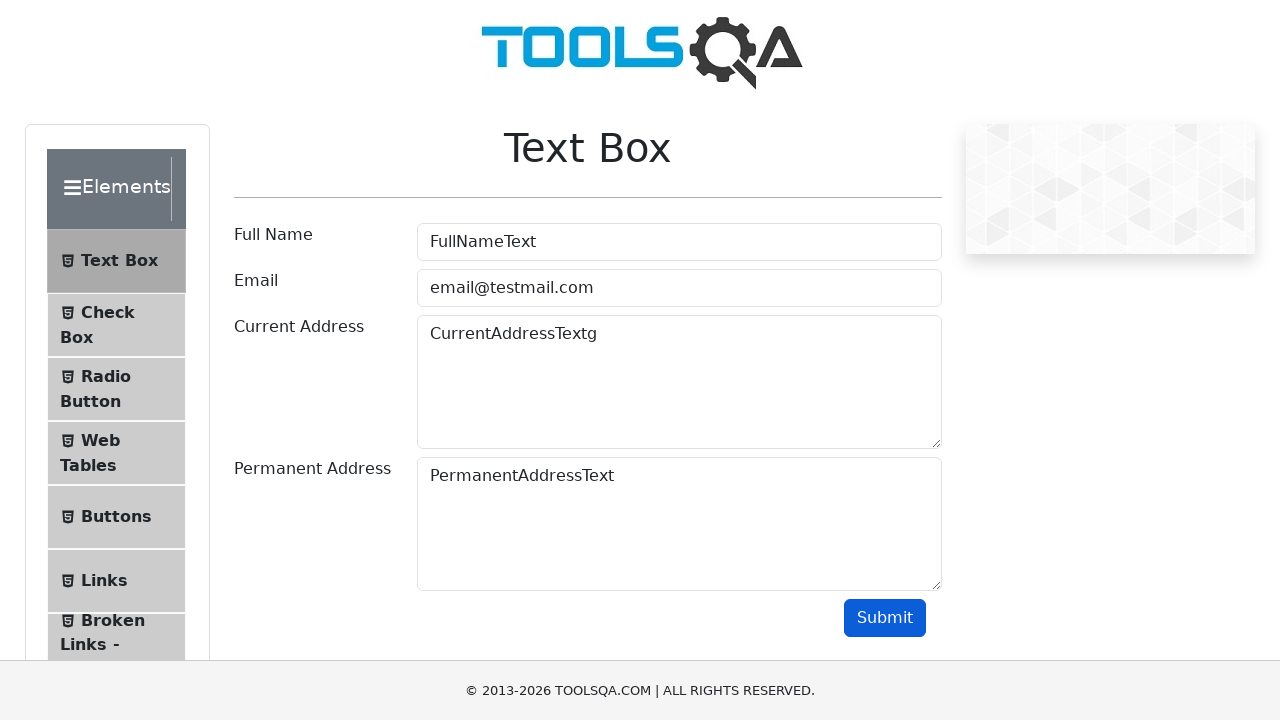